Tests JavaScript execution capabilities by programmatically clicking a button to show a modal, then removing the modal from the DOM

Starting URL: https://demoqa.com/modal-dialogs

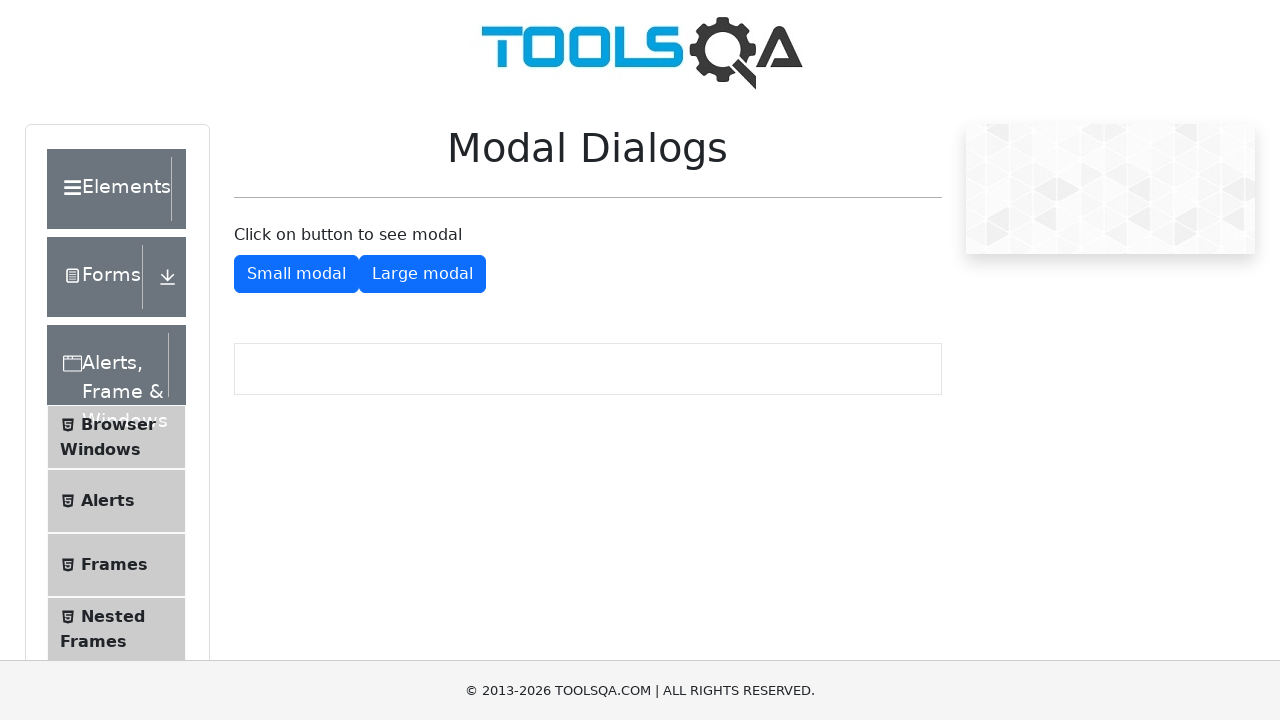

Executed JavaScript to click the 'Show Small Modal' button
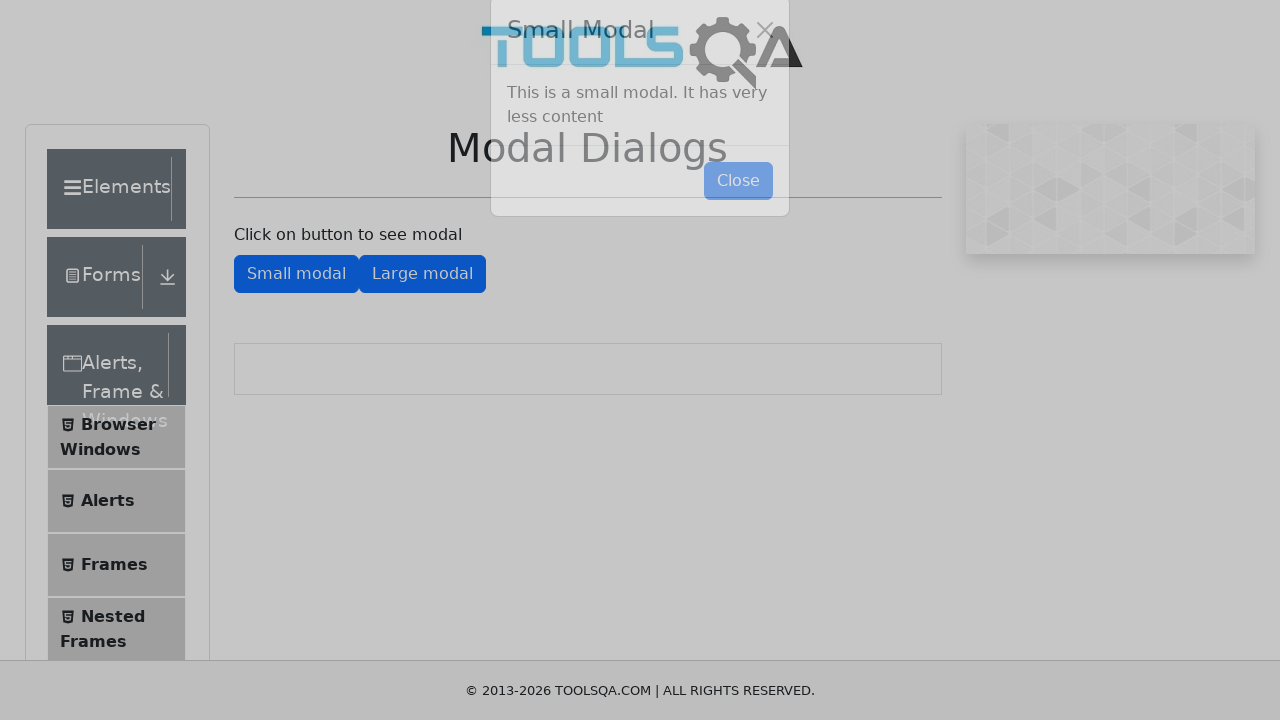

Executed JavaScript to remove the modal dialog from DOM
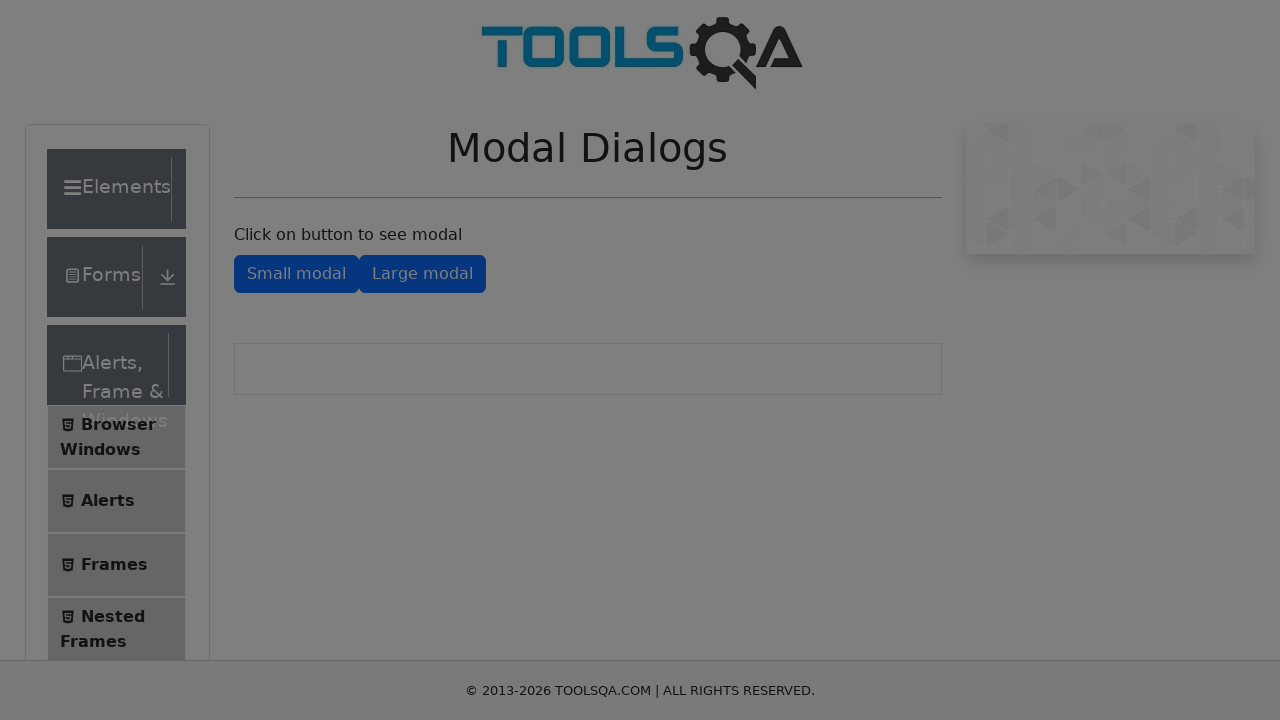

Waited for modal dialog to be detached from page
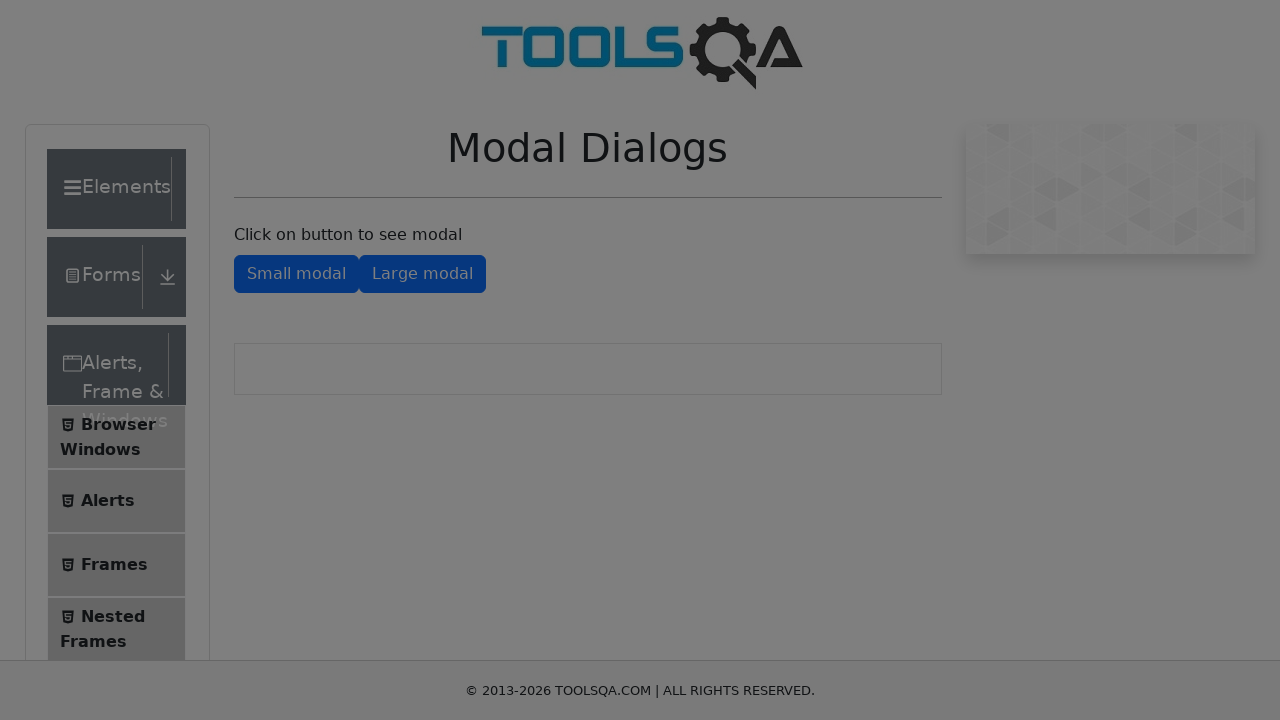

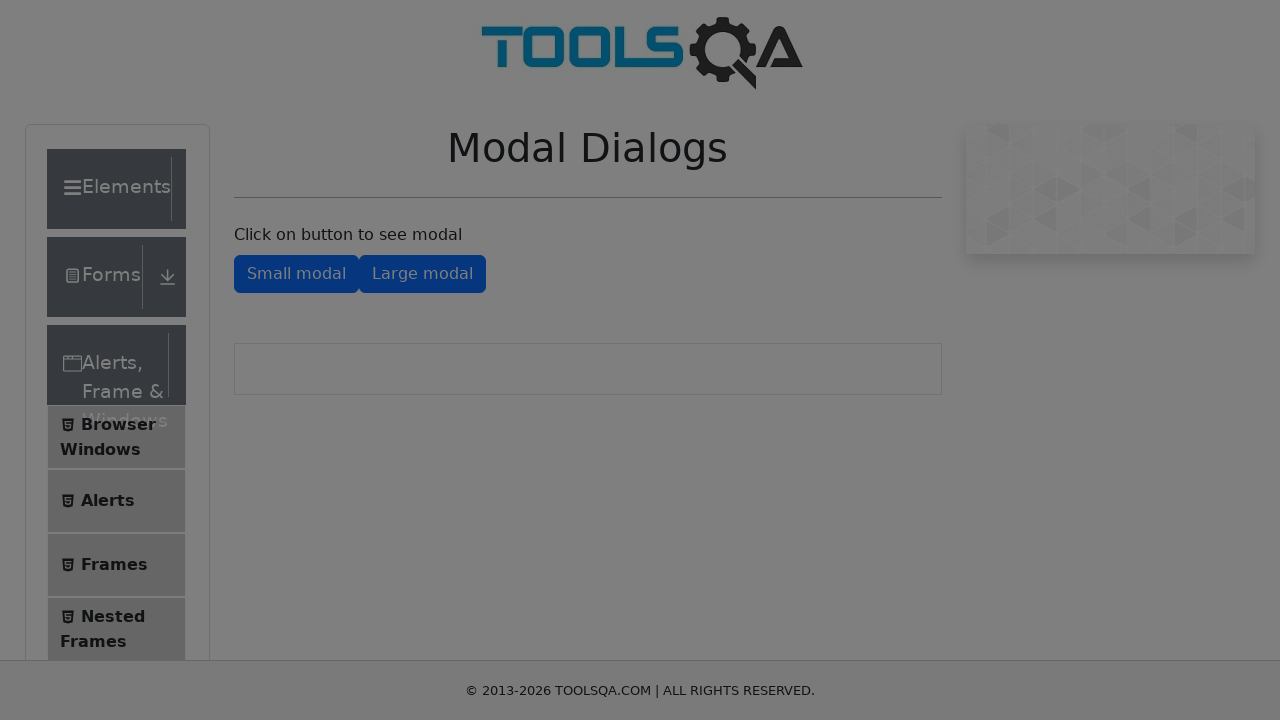